Tests dismissing a JavaScript confirmation dialog and verifying the result message

Starting URL: https://the-internet.herokuapp.com/javascript_alerts

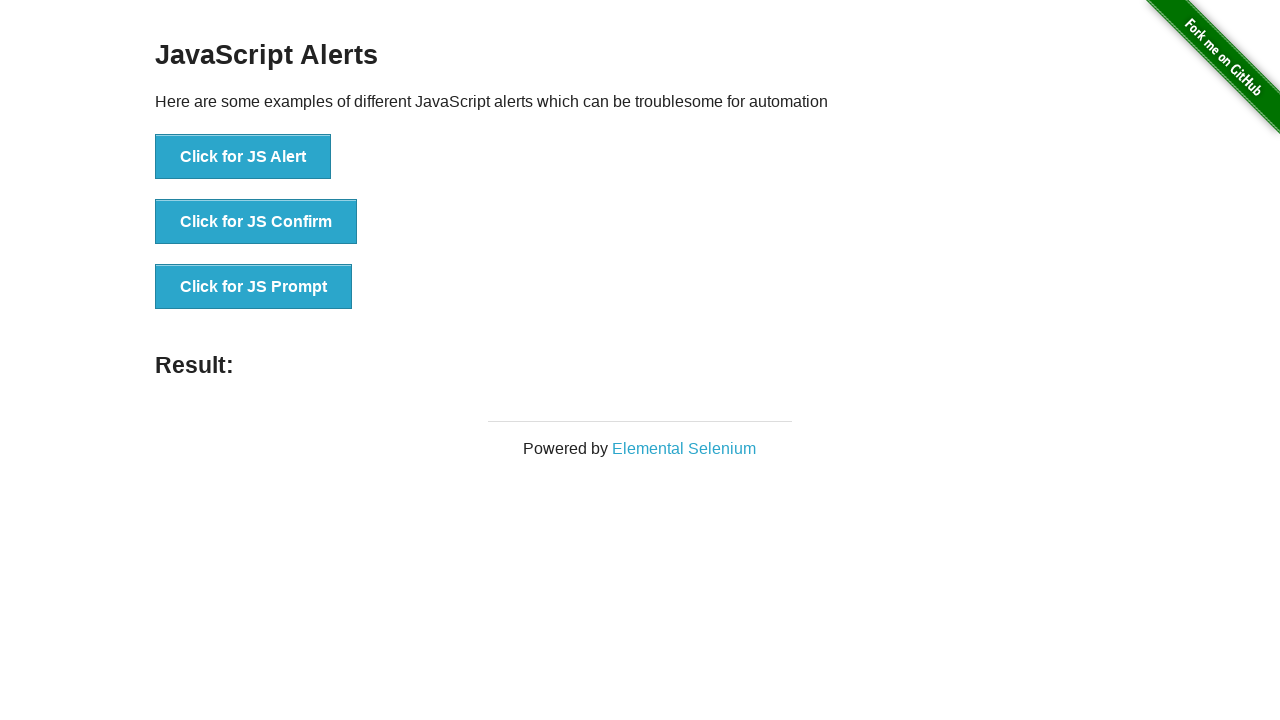

Set up dialog handler to dismiss confirmation dialogs
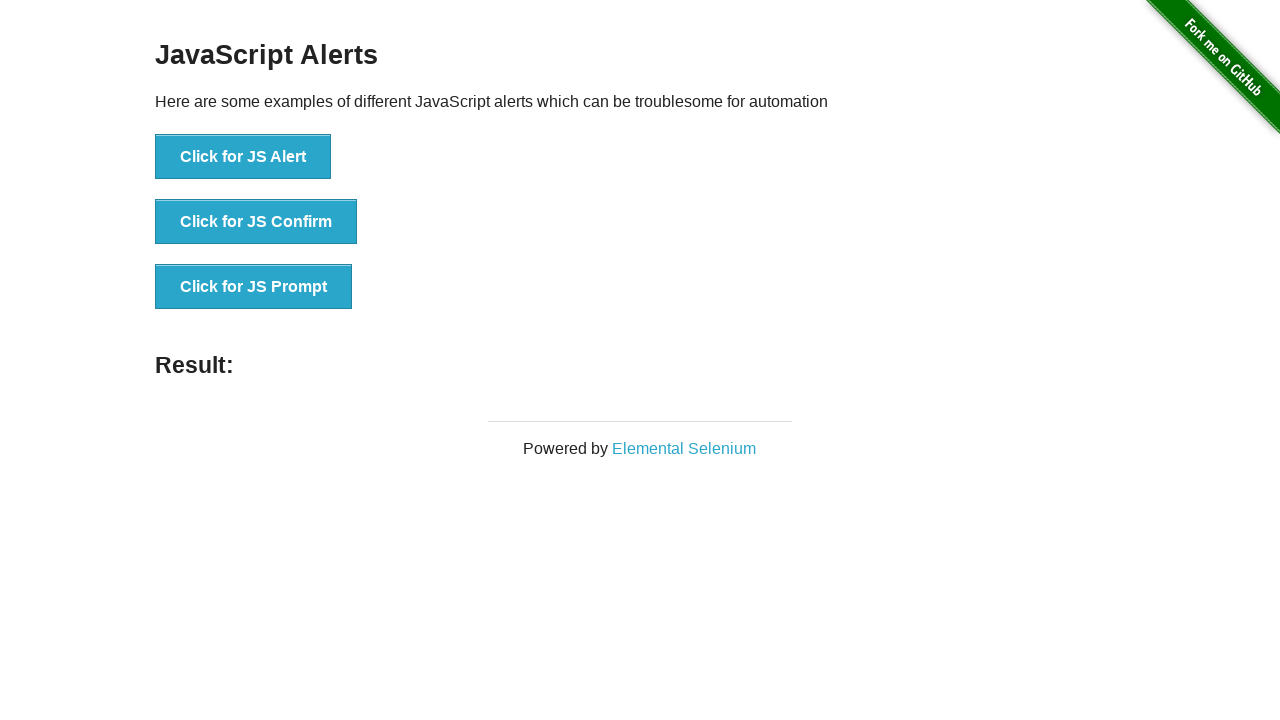

Clicked 'Click for JS Confirm' button to trigger JavaScript confirmation dialog at (256, 222) on text='Click for JS Confirm'
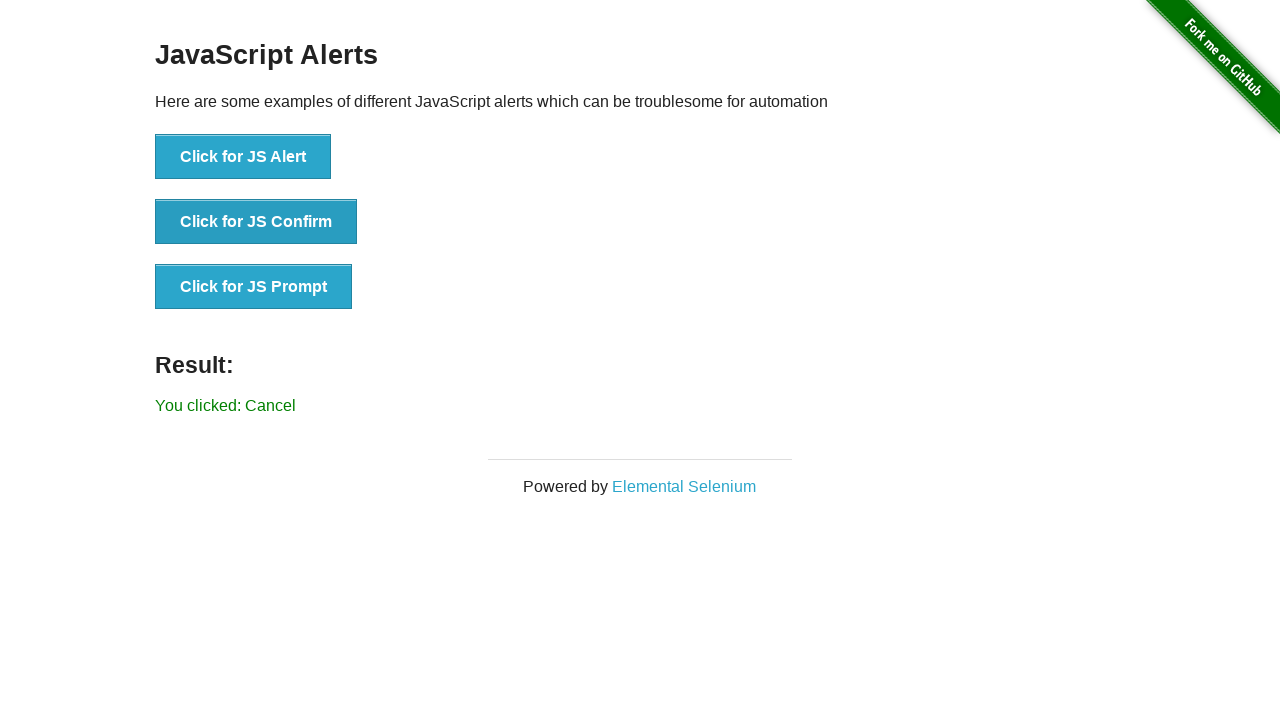

Located result element
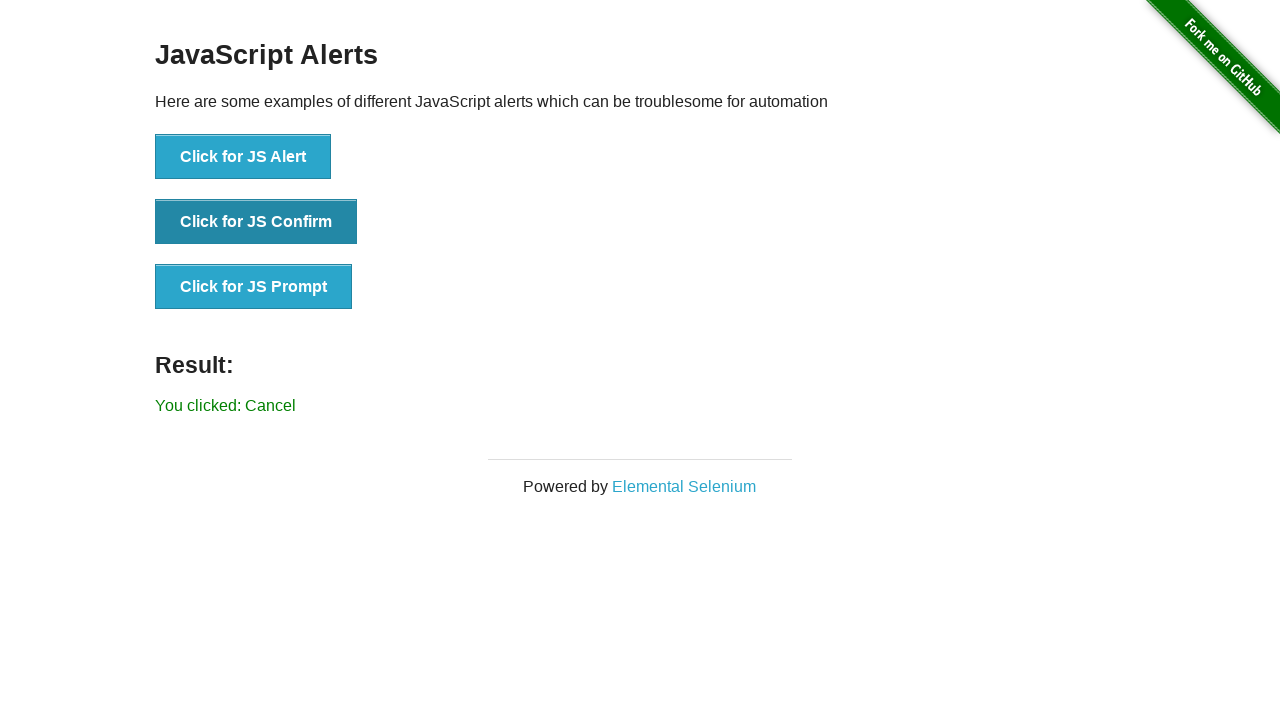

Retrieved text content from result element
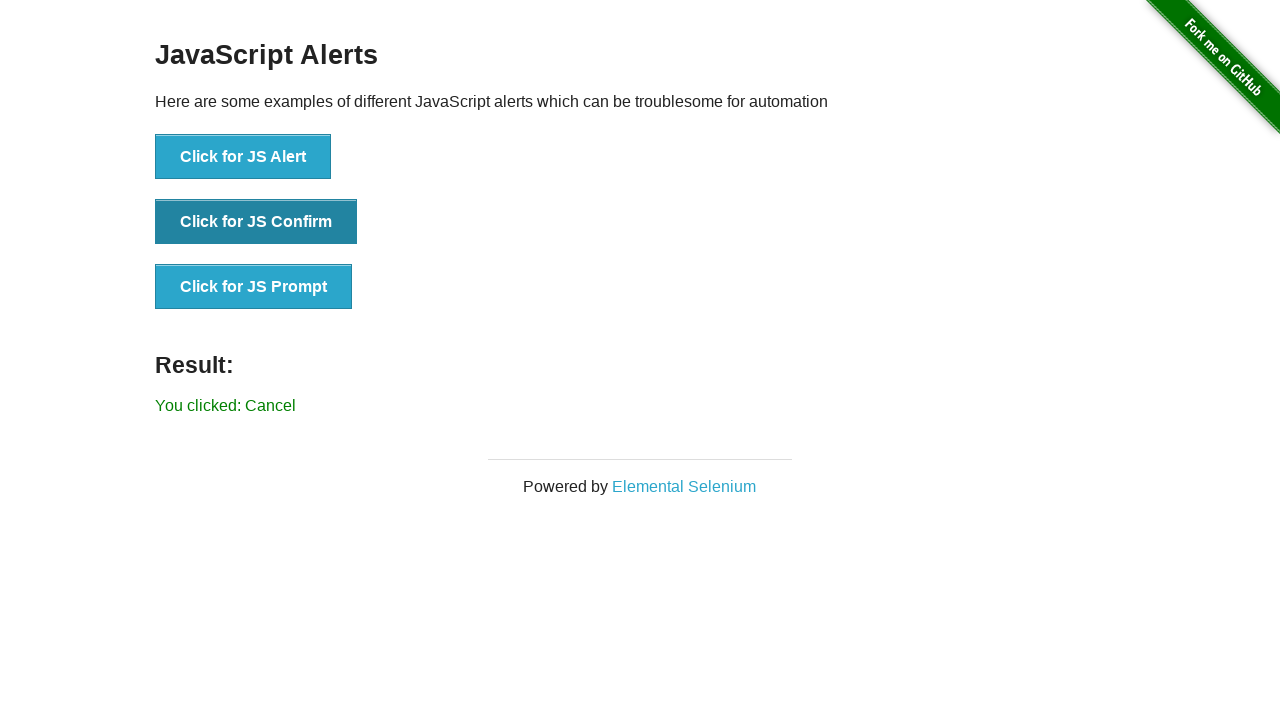

Verified that result text does not contain 'successfuly' (confirming dialog was dismissed)
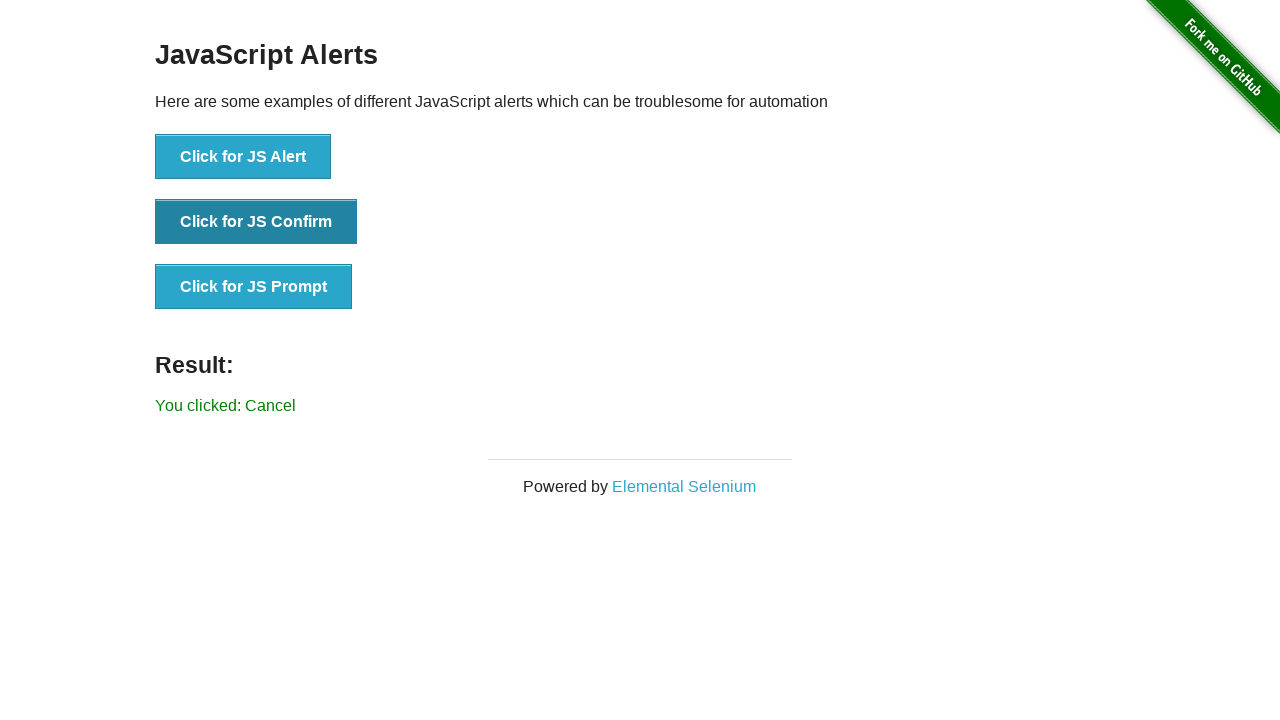

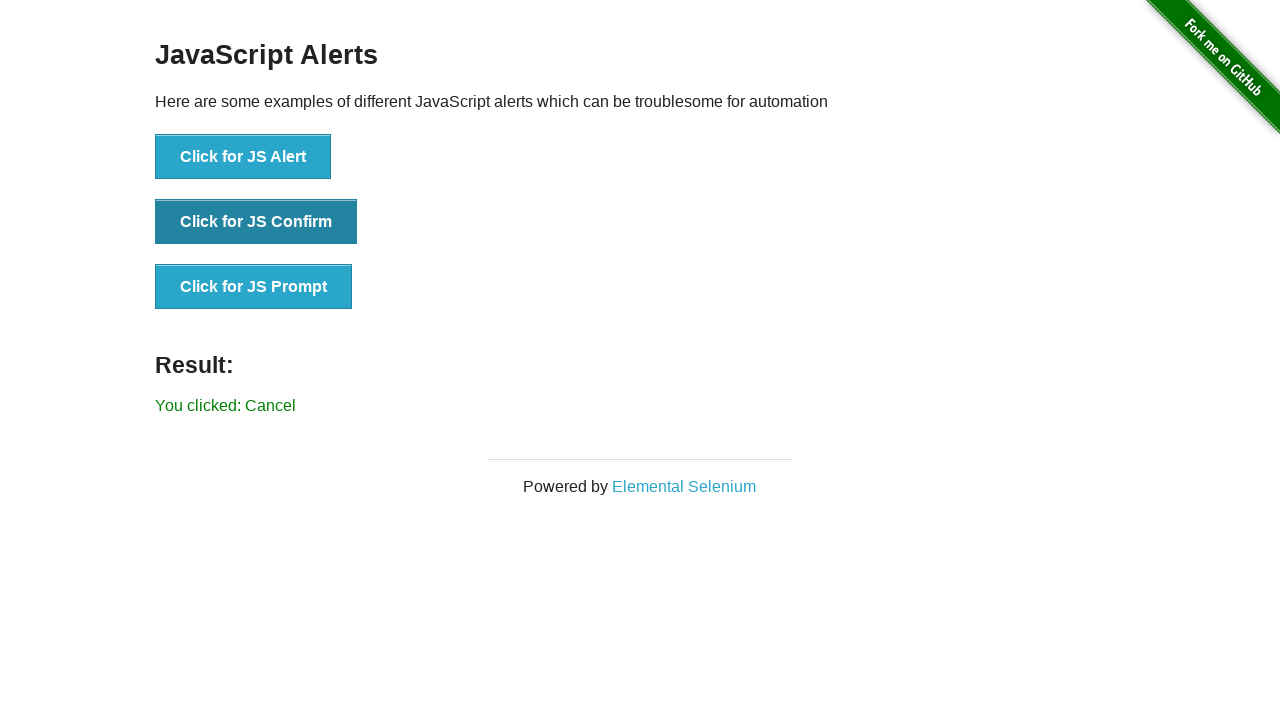